Navigates to JSONPlaceholder homepage and clicks on the Guide menu link

Starting URL: https://jsonplaceholder.typicode.com/

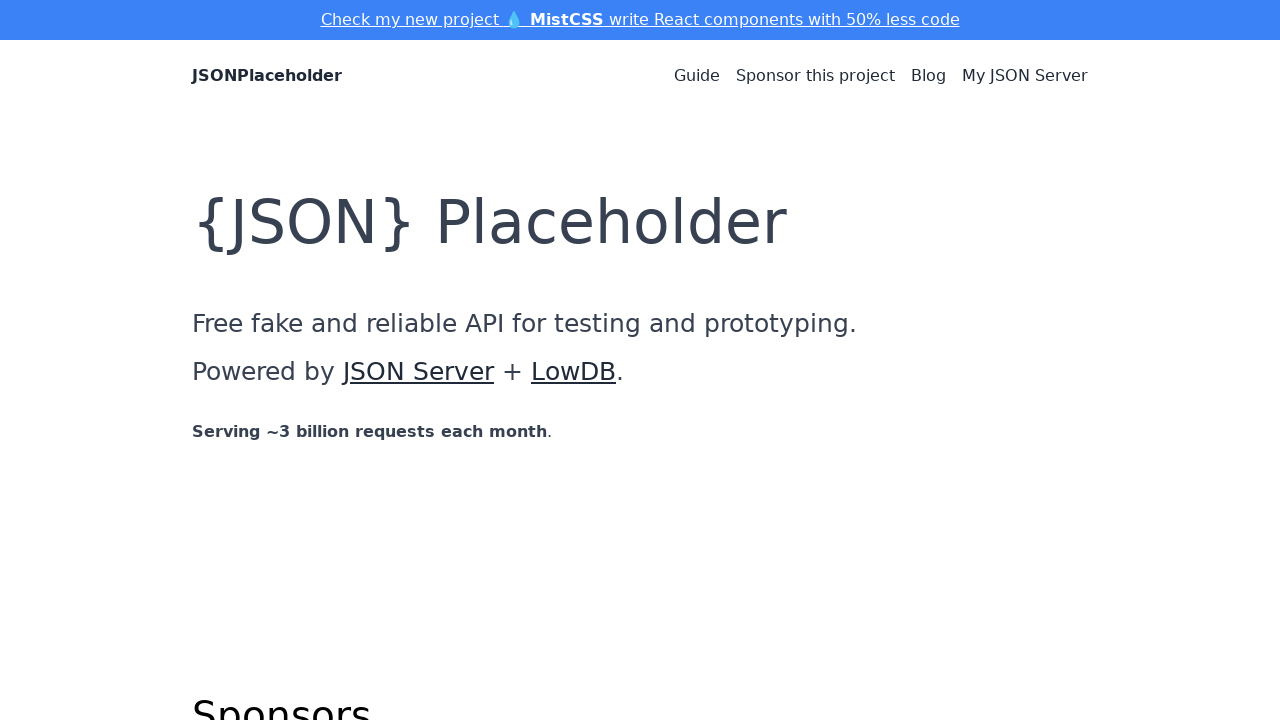

Navigated to JSONPlaceholder homepage
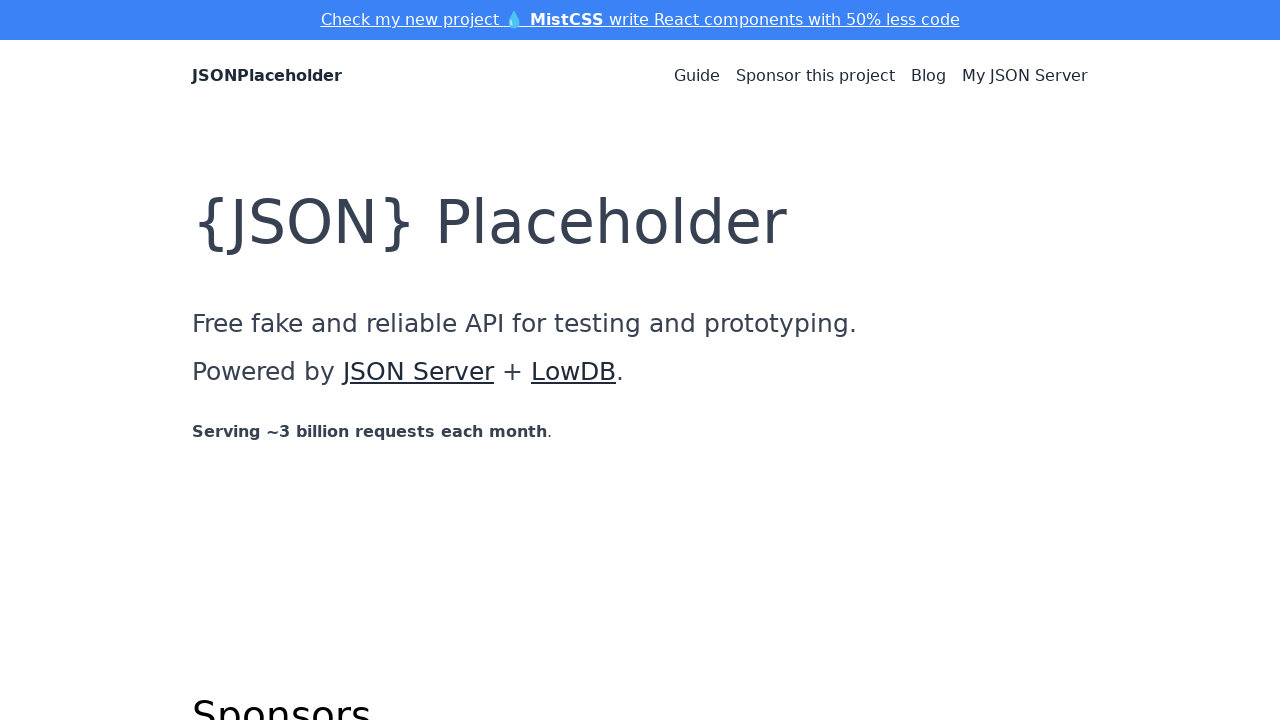

Clicked on the Guide menu link at (697, 76) on a:has-text('Guide')
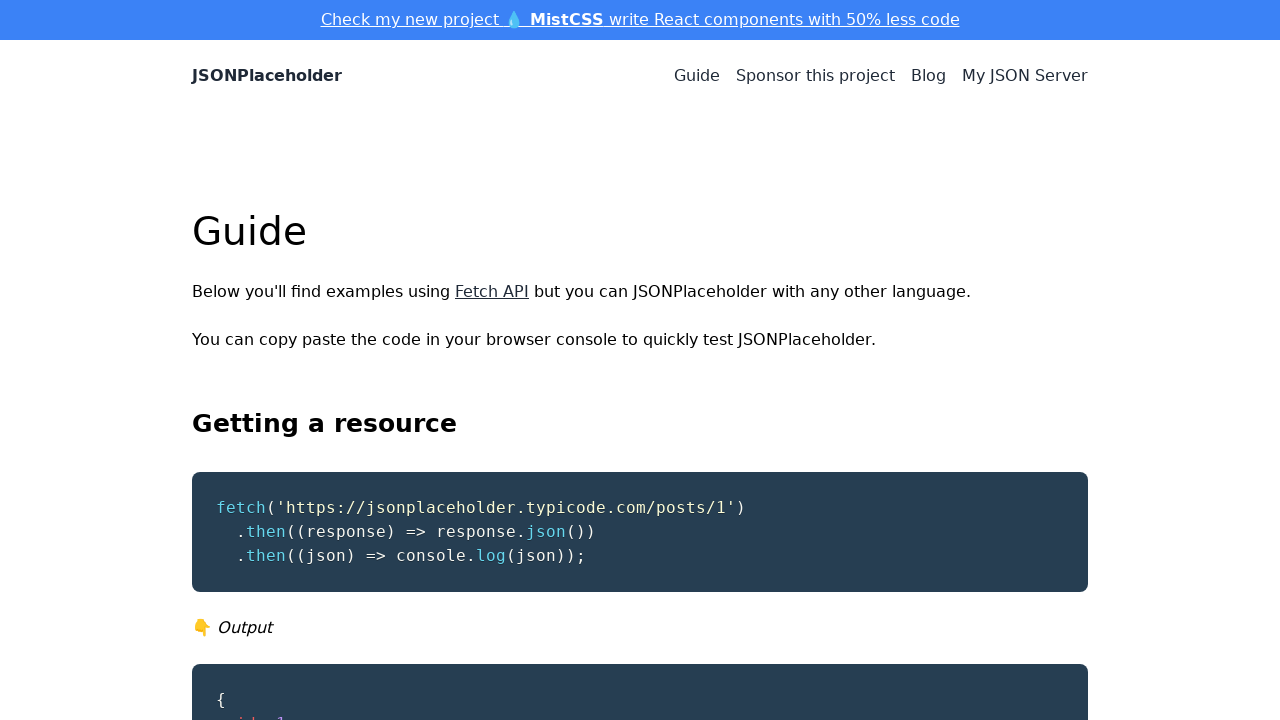

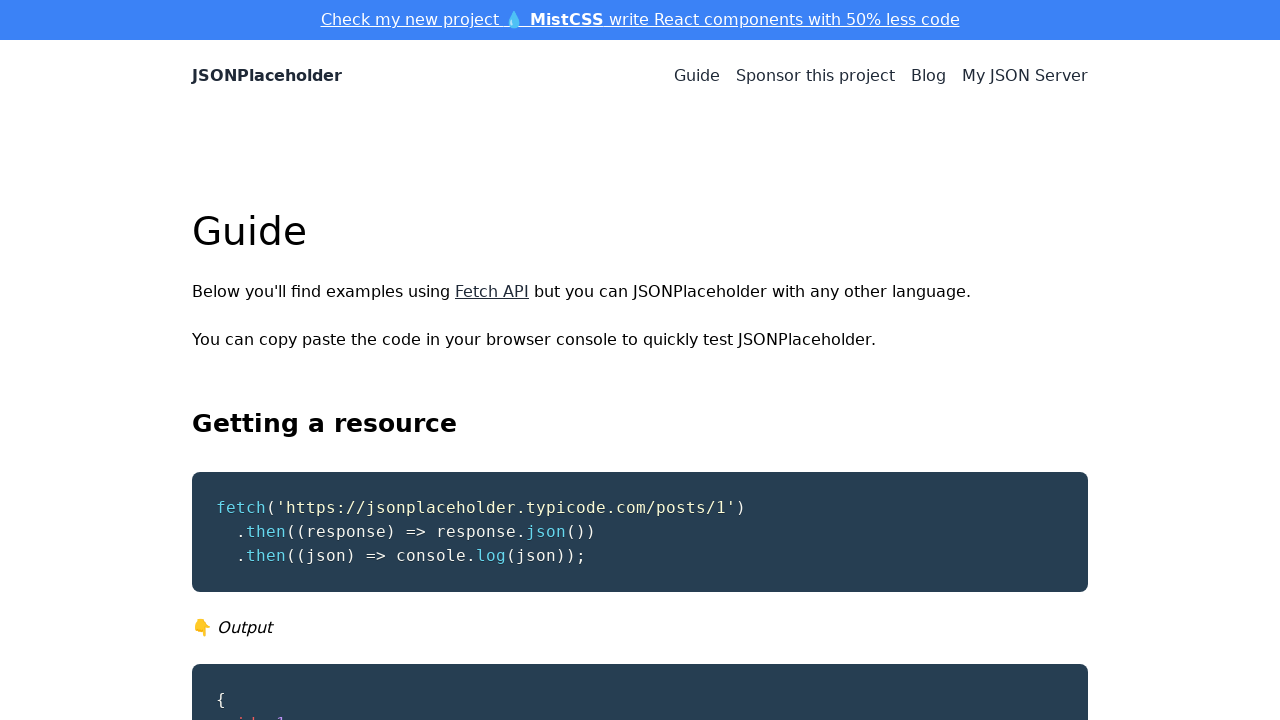